Tests keyboard actions on a text comparison tool by selecting all text in one editor panel, copying it, and pasting it into another editor panel using keyboard shortcuts

Starting URL: https://extendsclass.com/text-compare.html

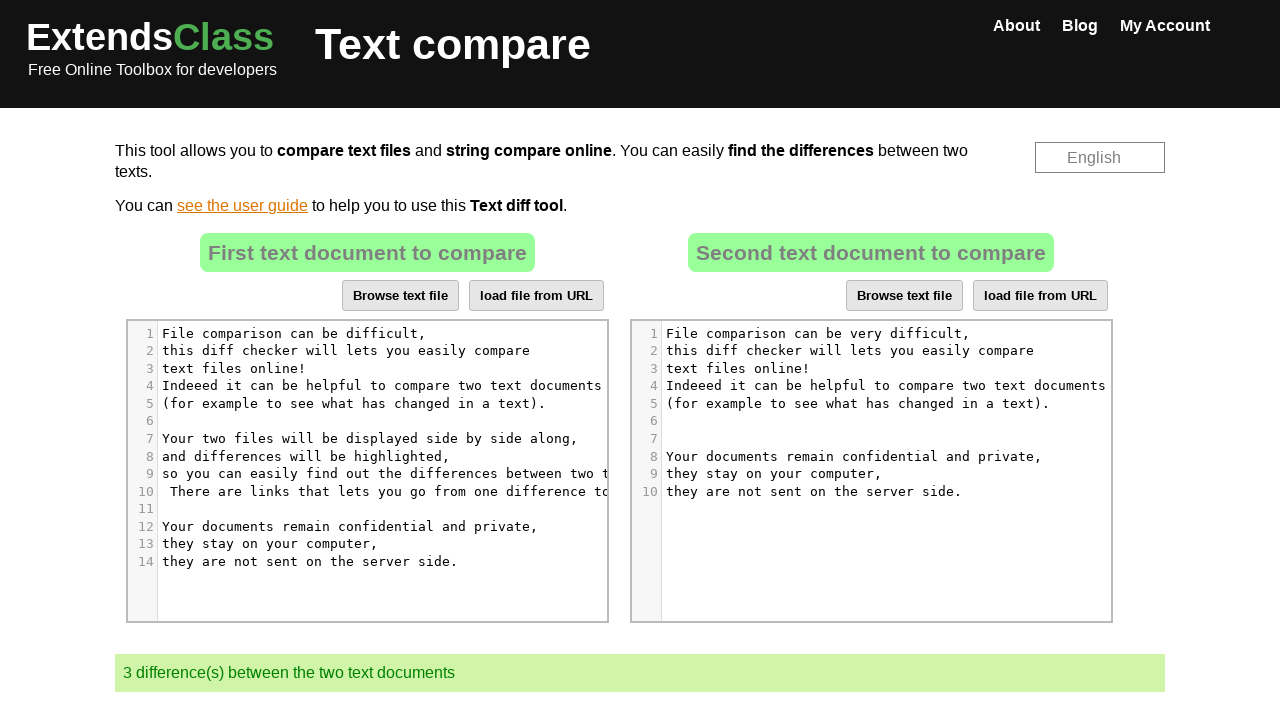

Waited for diff element to be visible
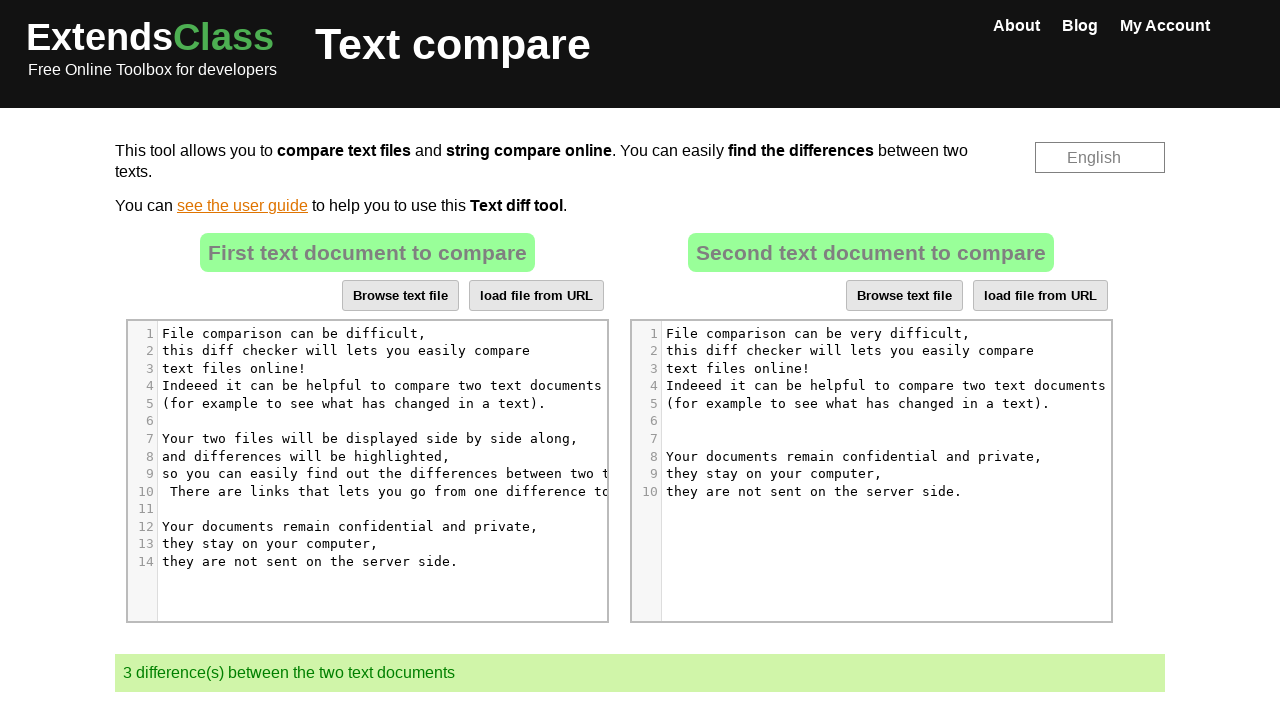

Clicked on first editor panel at (391, 448) on (//*[@id='dropZone']/div[2]/div/div[6]/div[1]/div/div/div/div[5]) >> nth=0
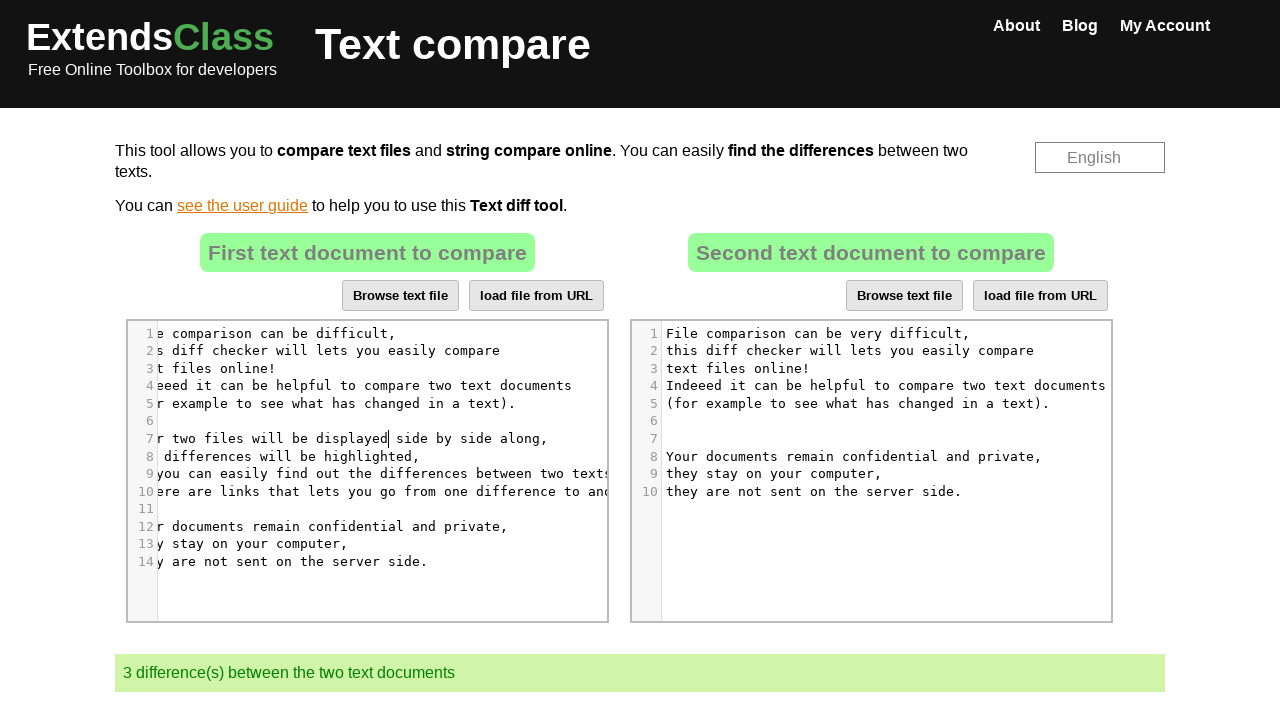

Selected all text in first editor using Ctrl+A
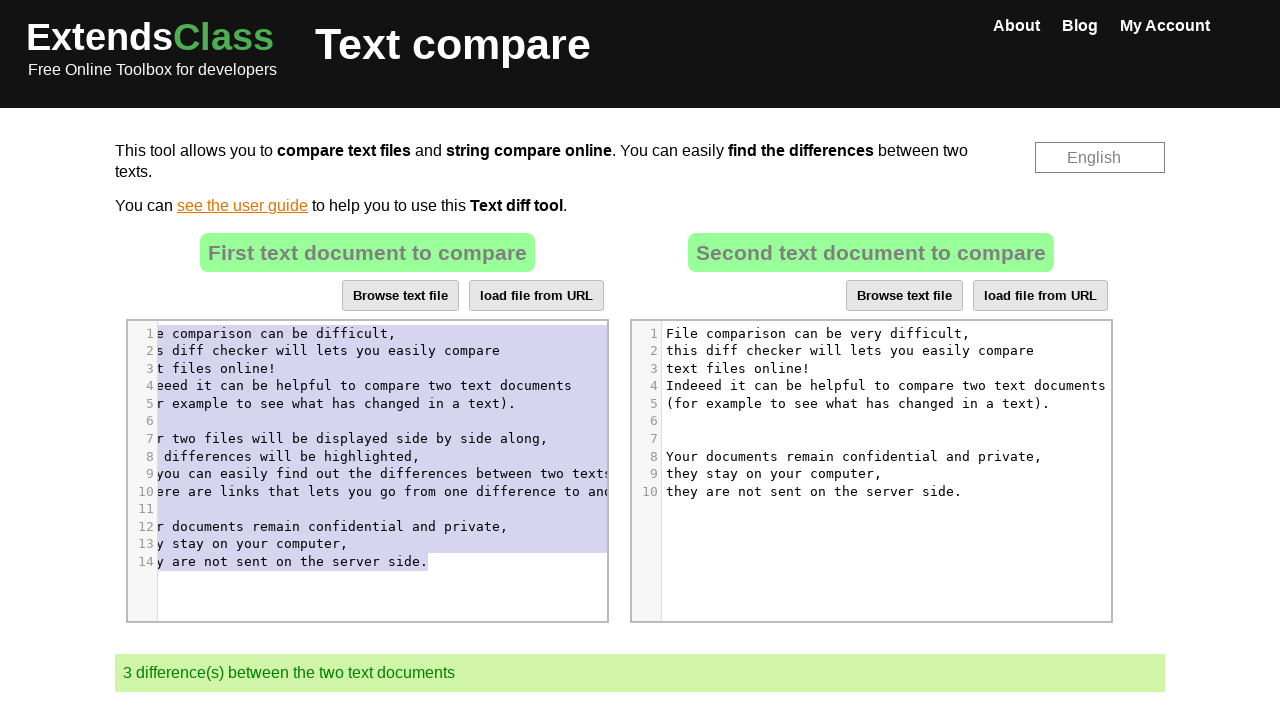

Copied selected text from first editor using Ctrl+C
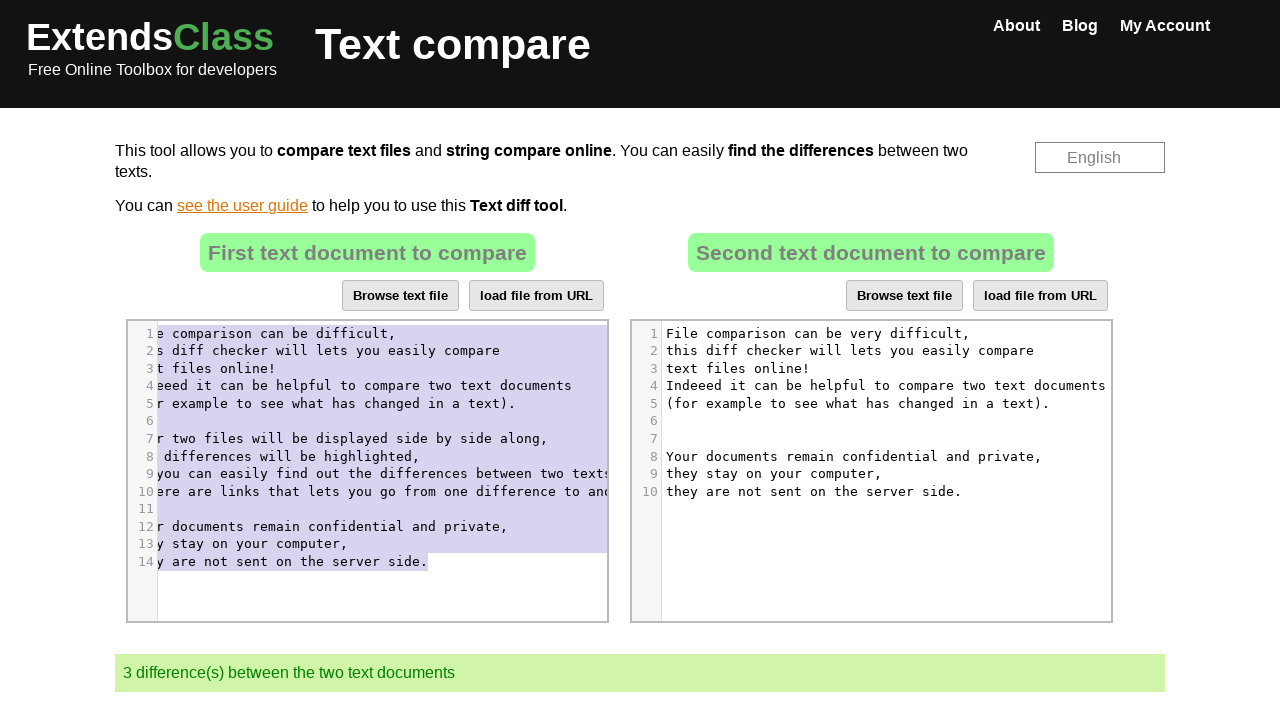

Clicked on second editor panel at (883, 412) on (//div[@class='CodeMirror-lines' and @role='presentation'])[2] >> nth=0
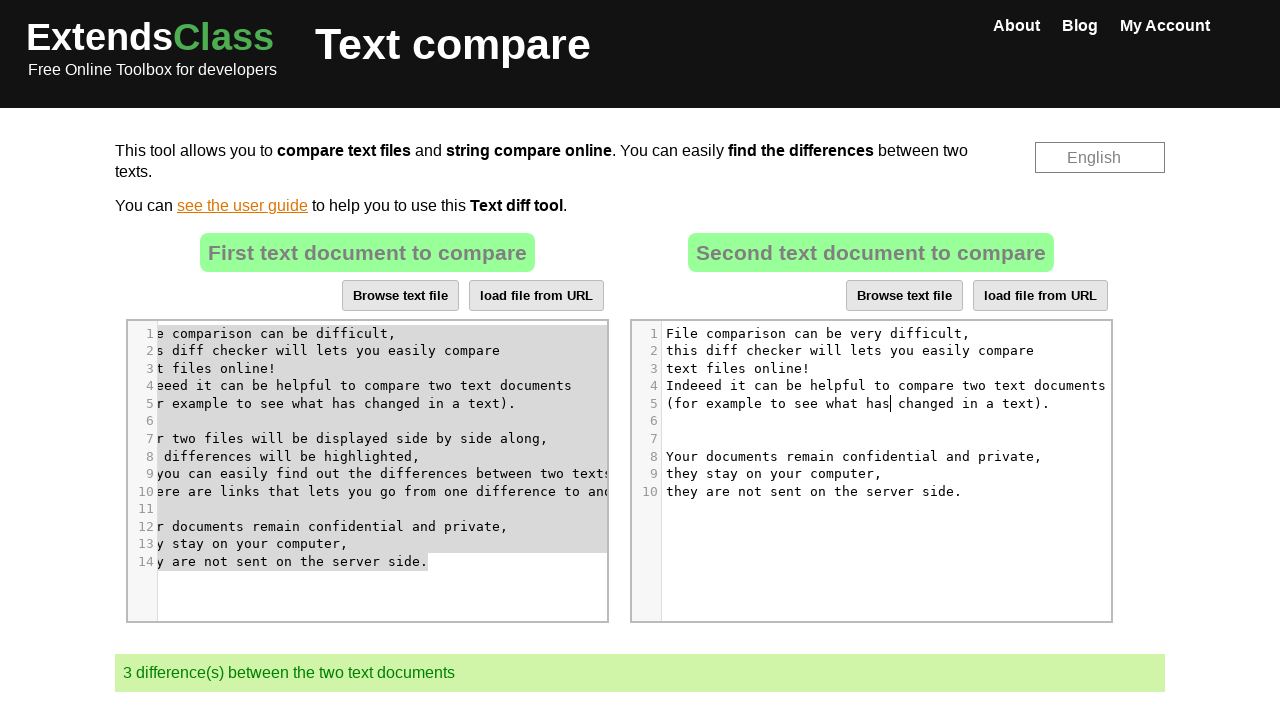

Selected all text in second editor using Ctrl+A
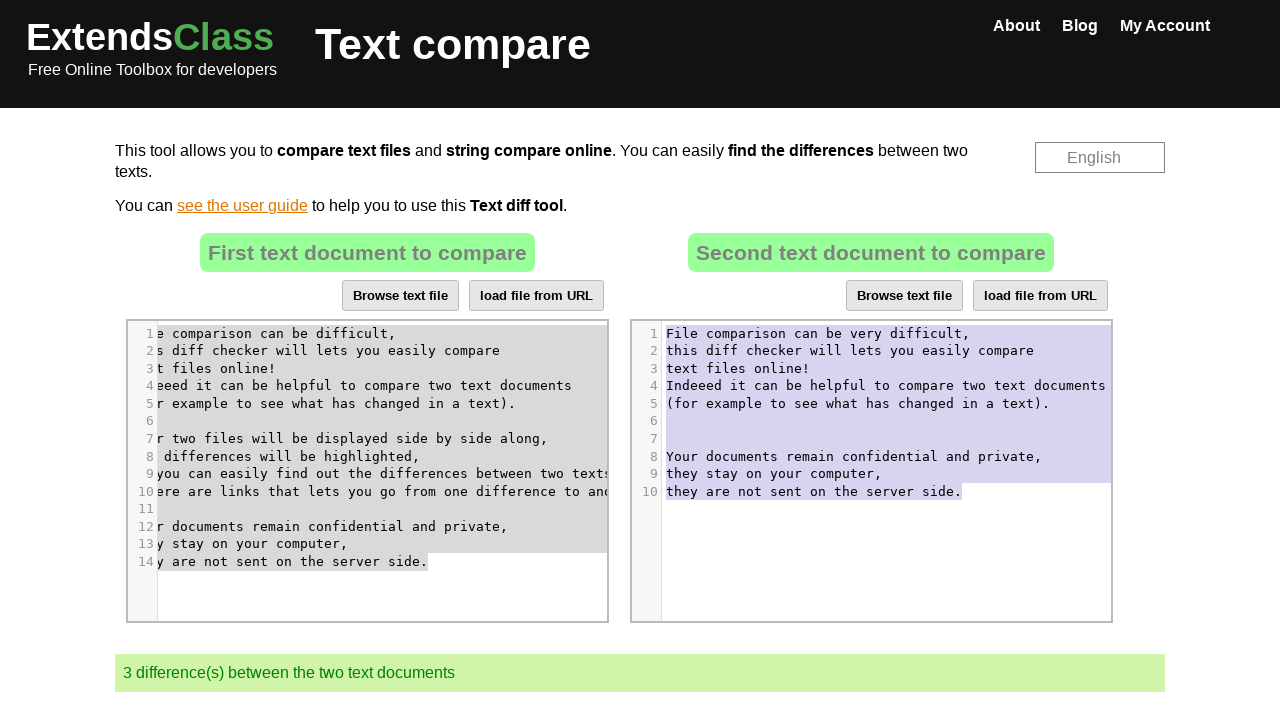

Pasted copied text into second editor using Ctrl+V
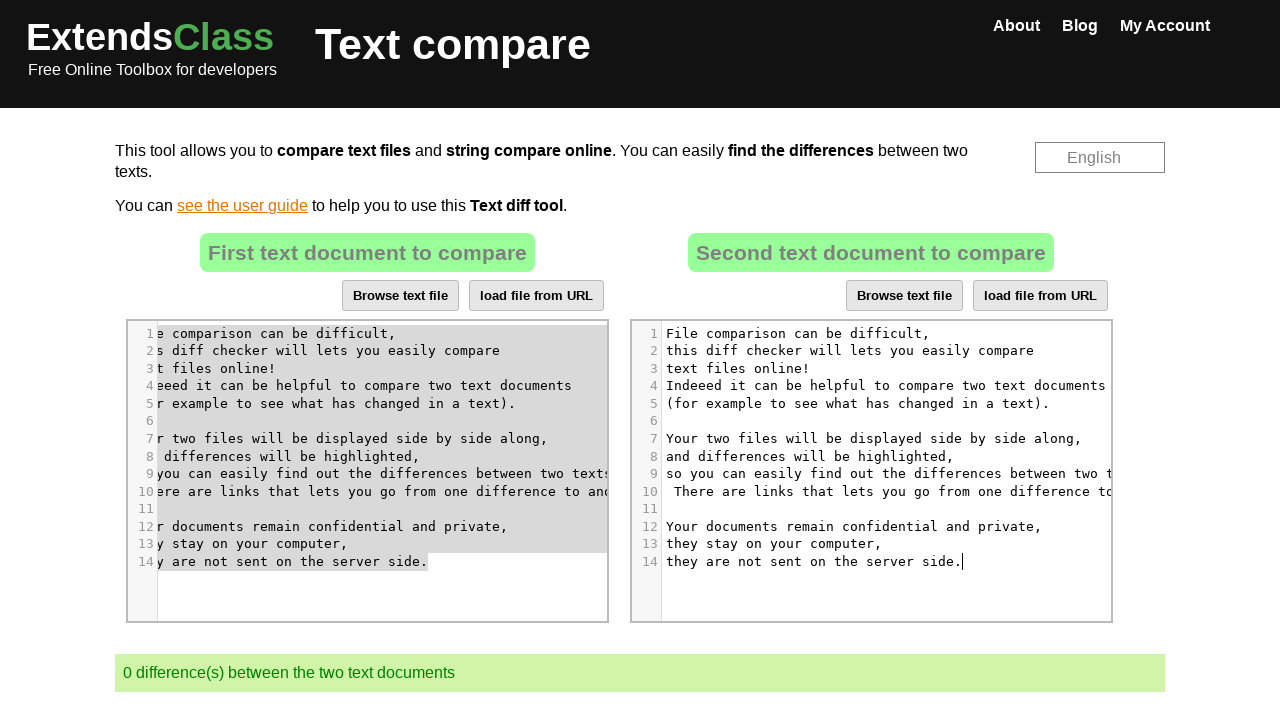

Waited 500ms for diff to update
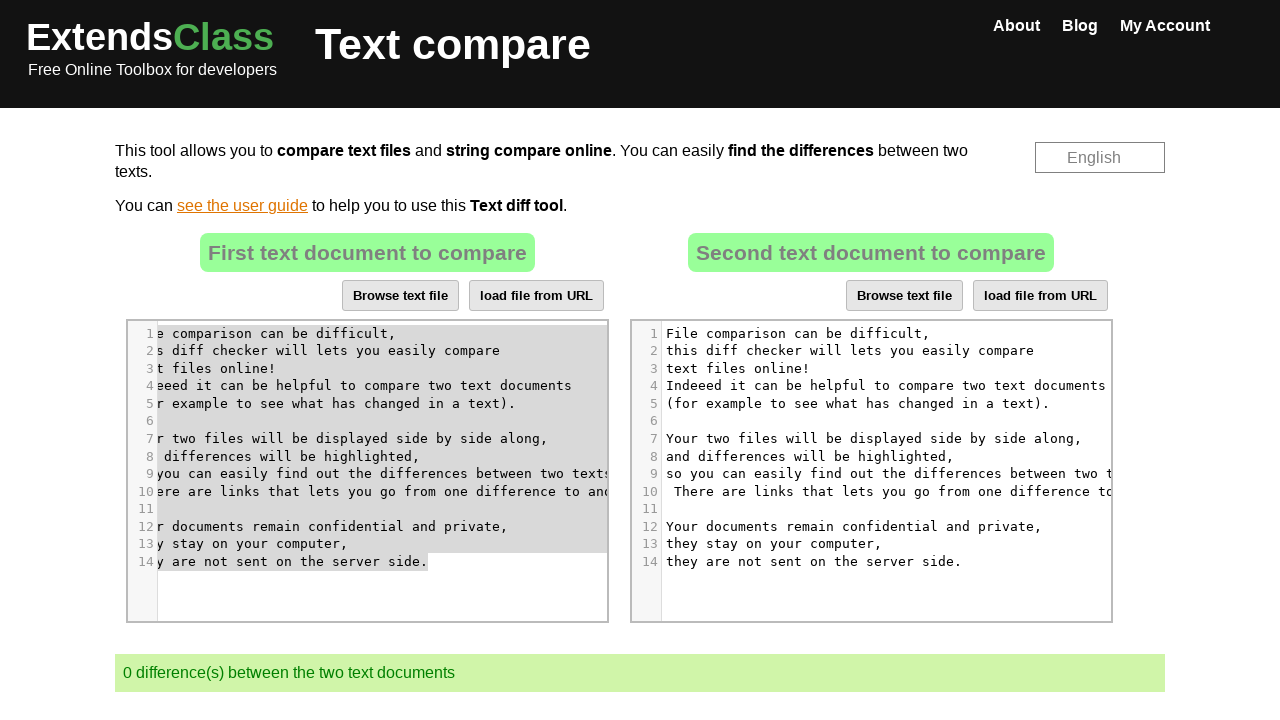

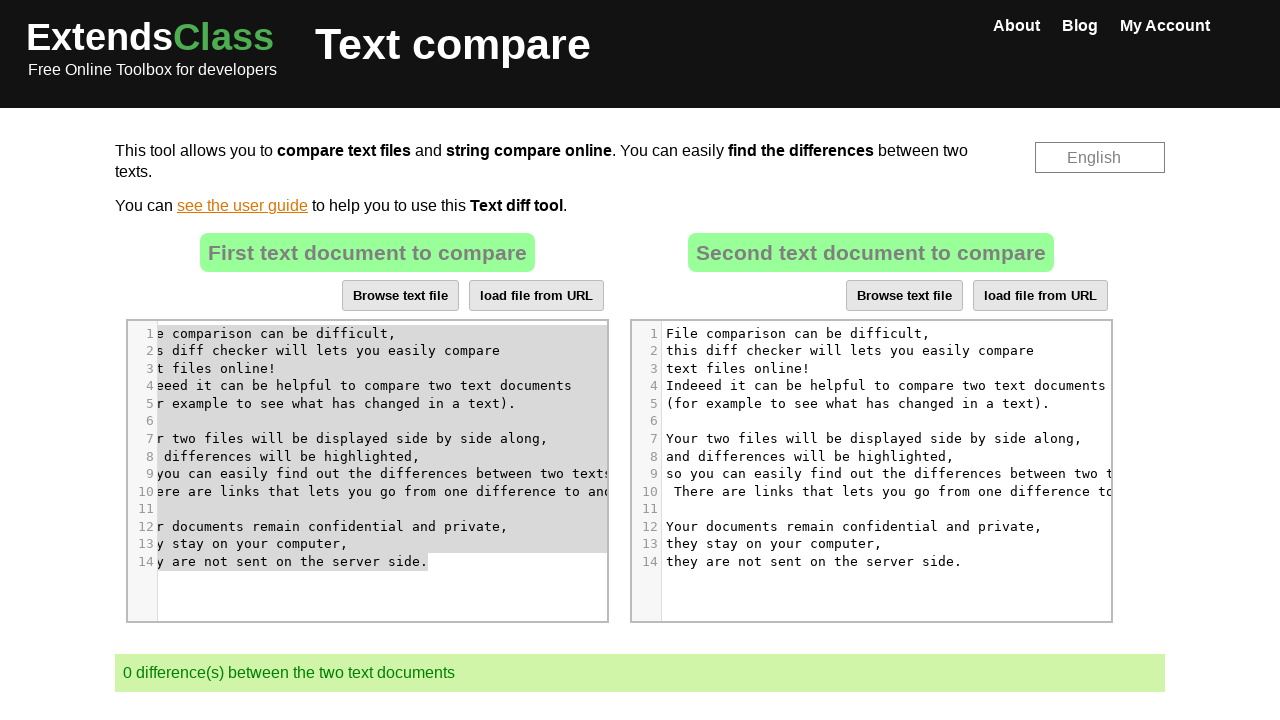